Tests a browser-agnostic approach to handling multiple windows by tracking pages before and after clicking a link, then switching between them and verifying titles.

Starting URL: https://the-internet.herokuapp.com/windows

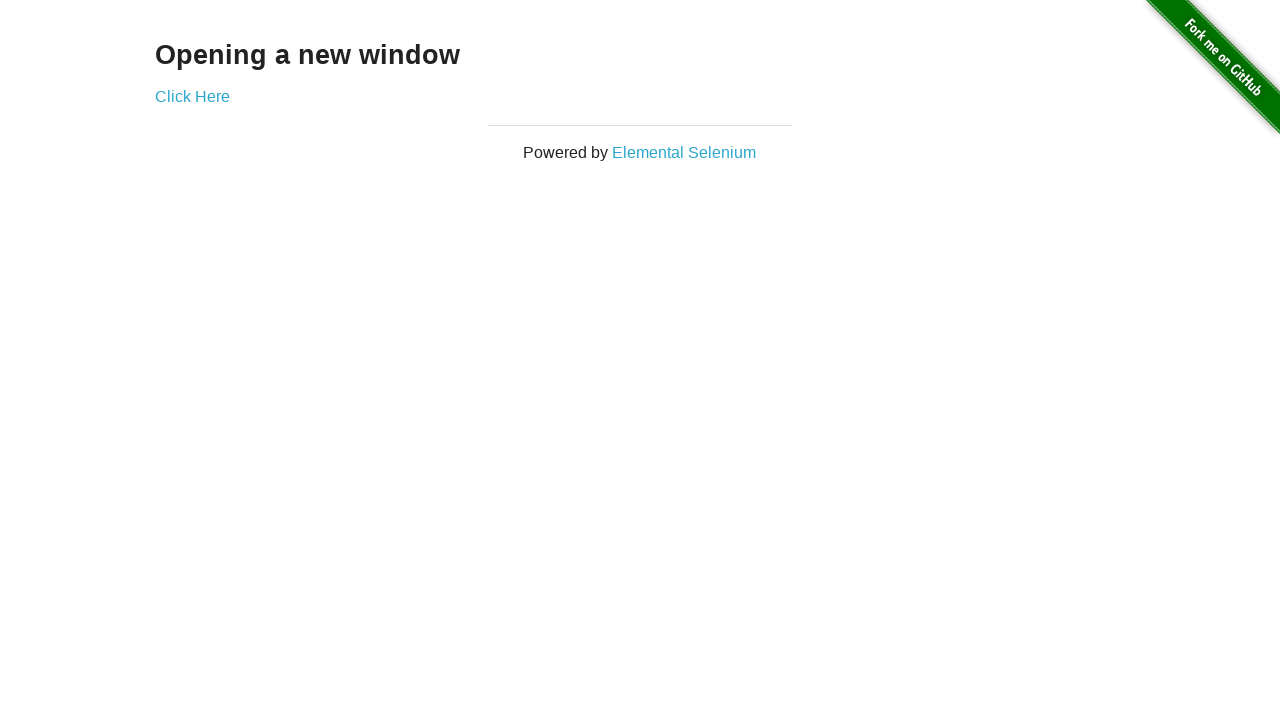

Stored reference to original page
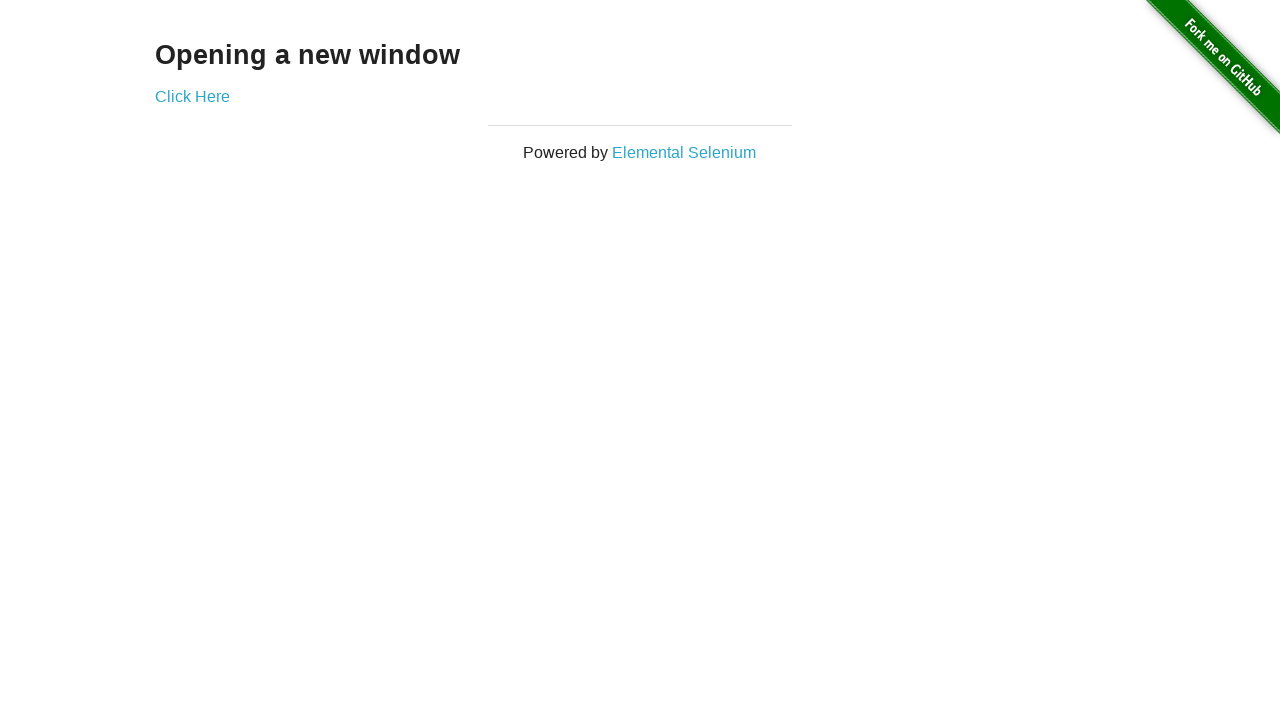

Clicked link to open new window at (192, 96) on .example a
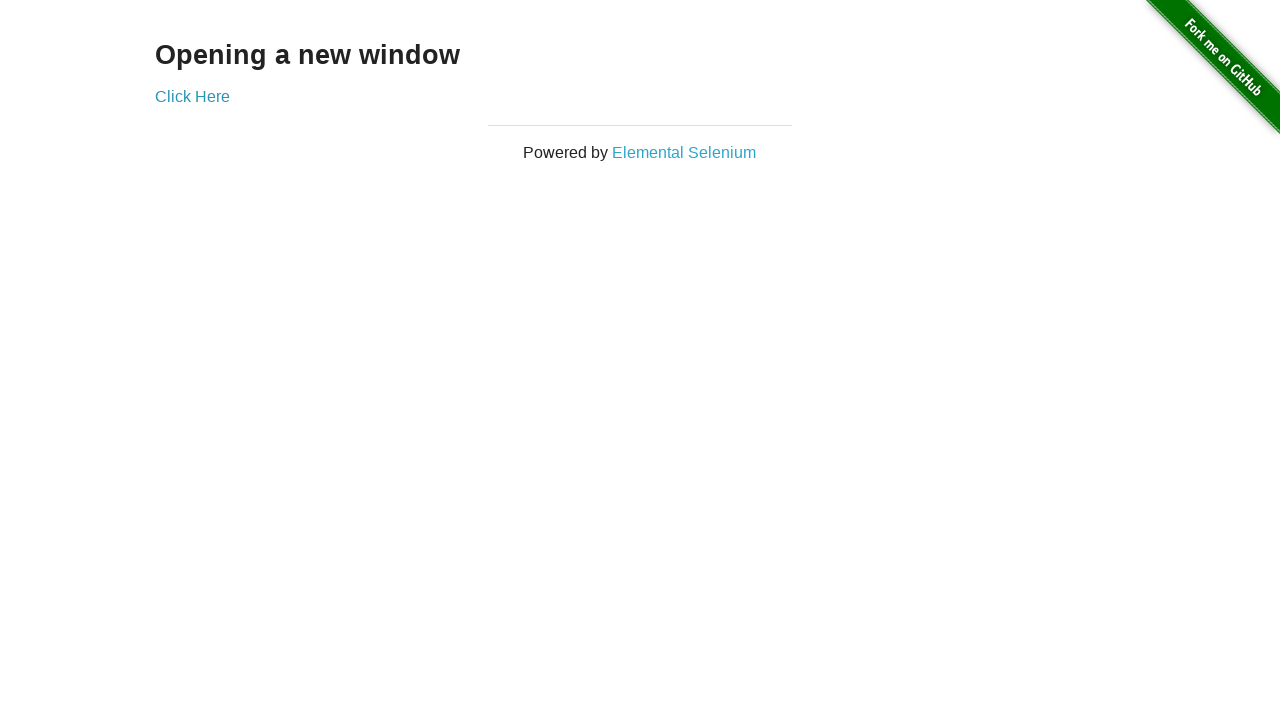

Captured reference to newly opened page
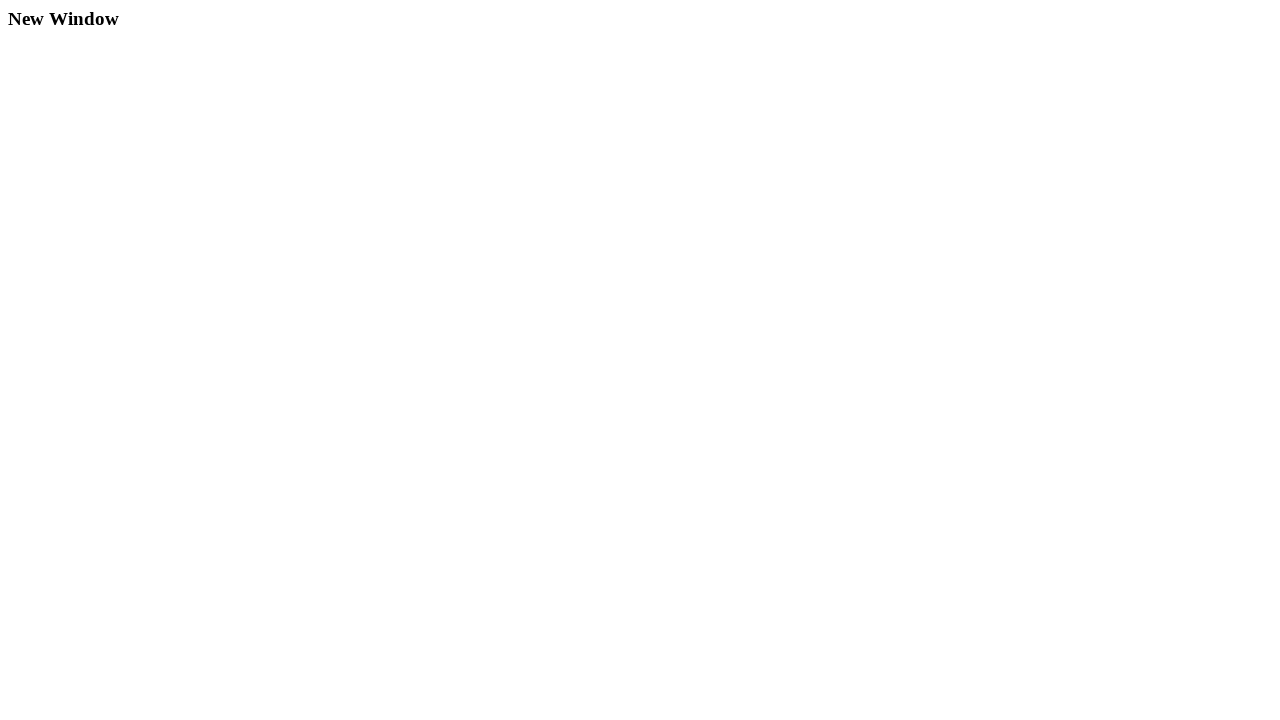

New page loaded successfully
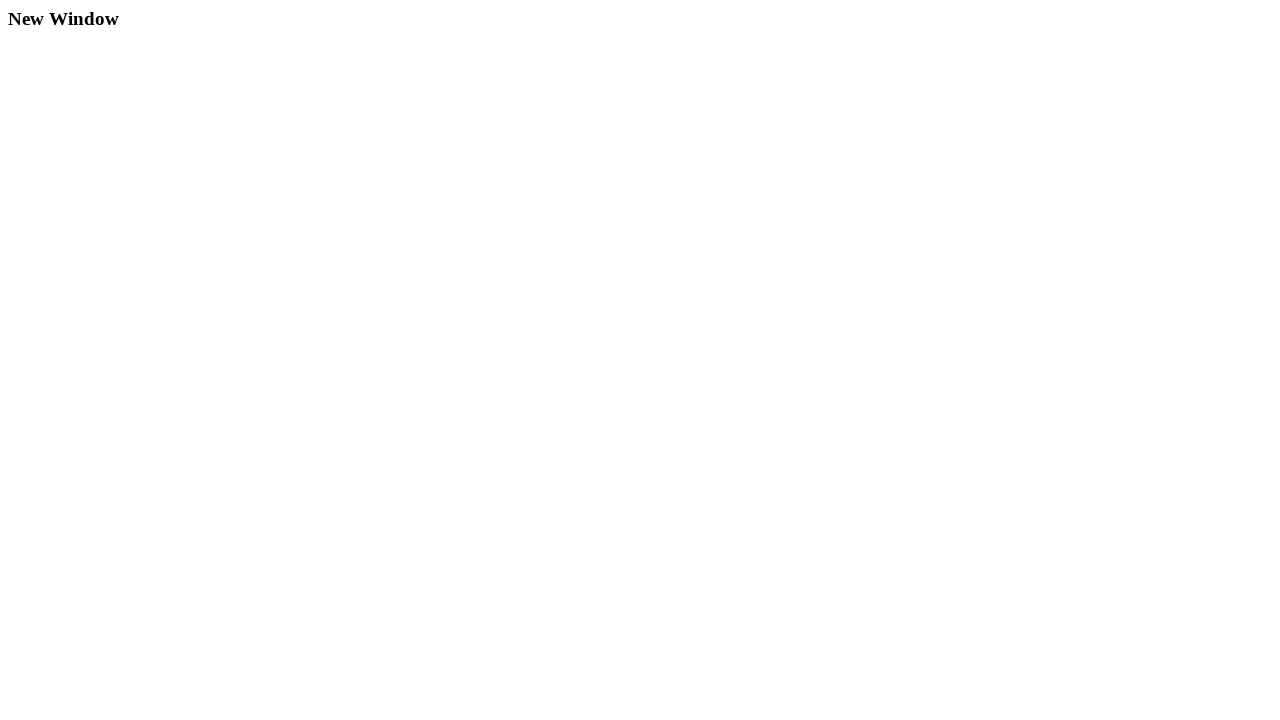

Verified original page title is 'The Internet'
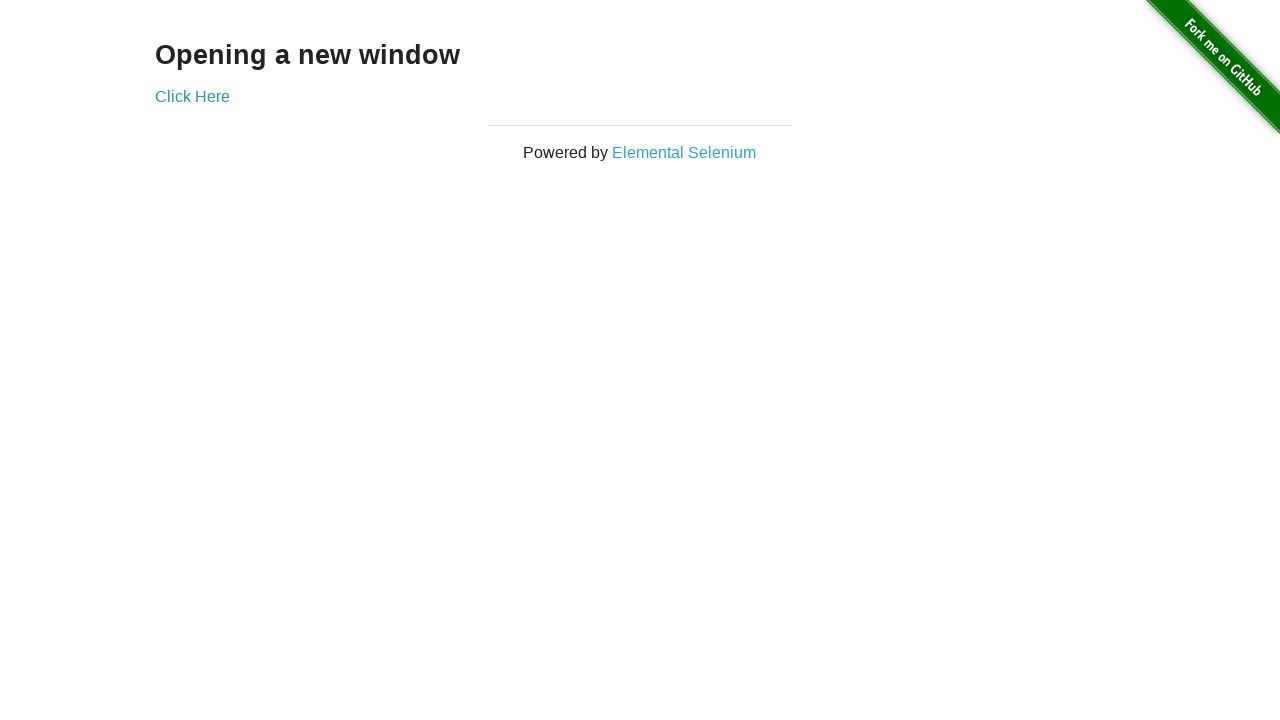

Verified new page title is 'New Window'
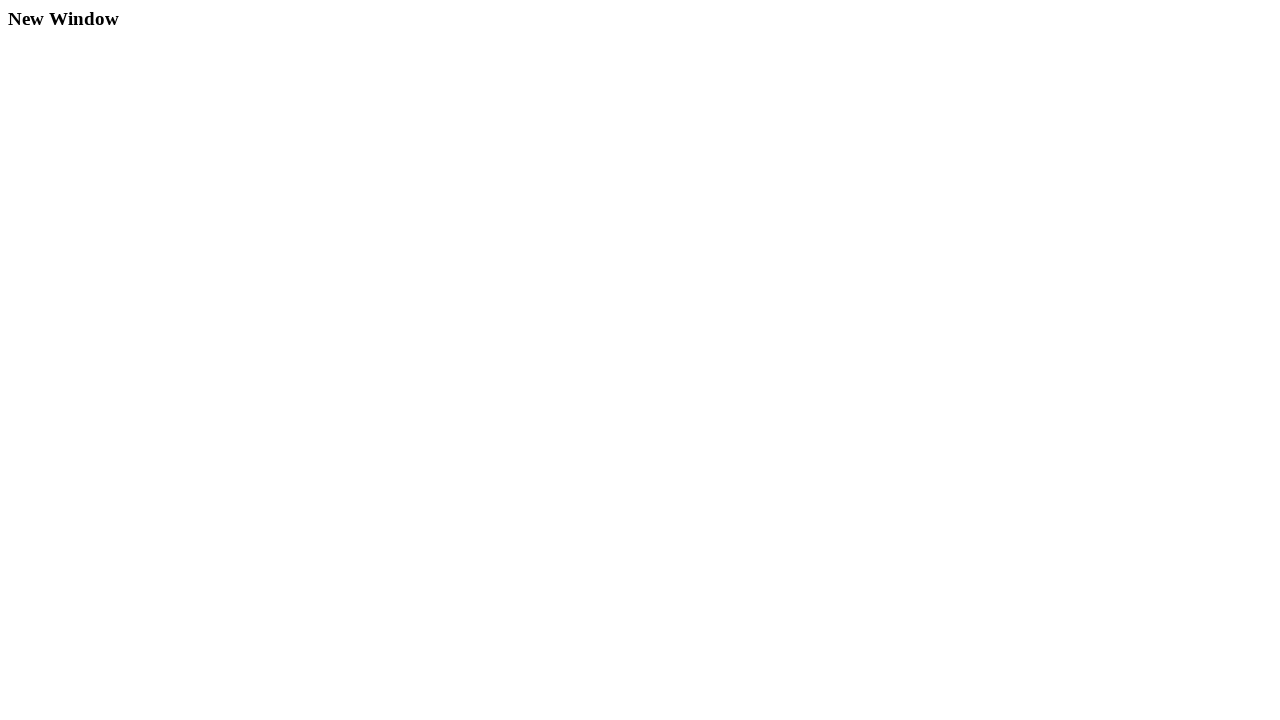

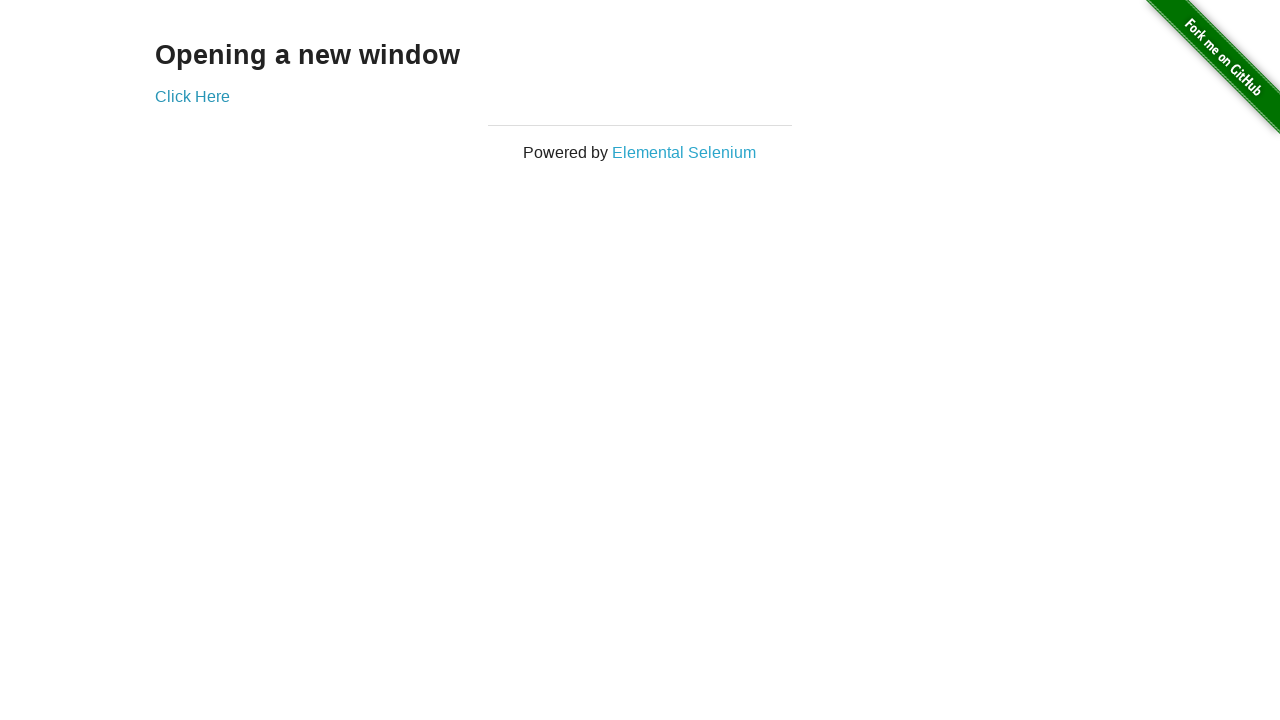